Tests clicking on an element identified by ID on a simple HTML elements page

Starting URL: https://ultimateqa.com/simple-html-elements-for-automation/

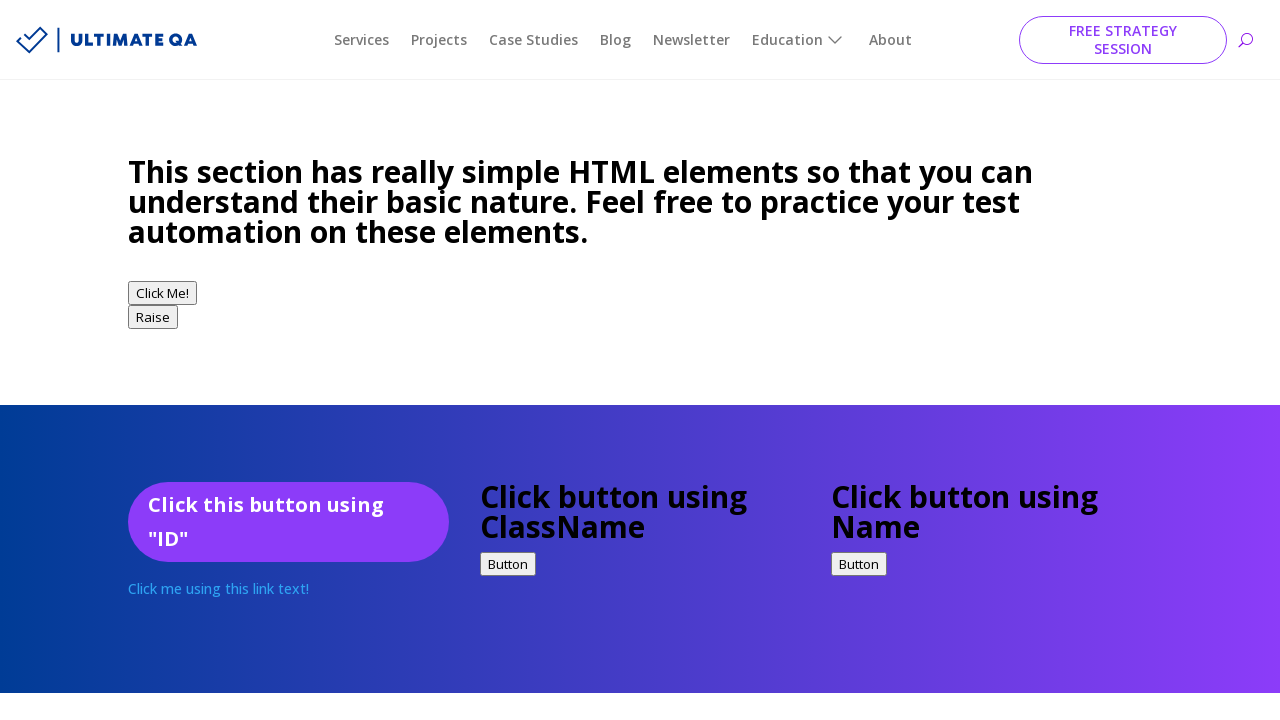

Navigated to simple HTML elements page
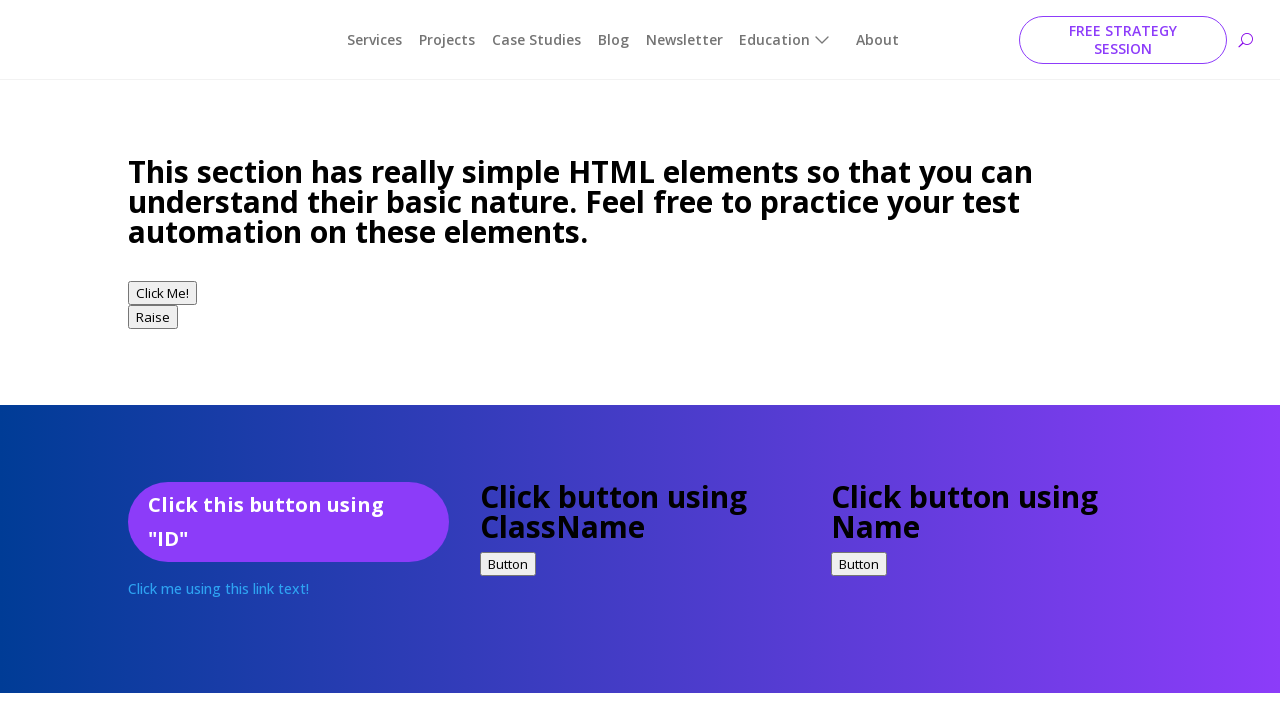

Clicked on element with id 'idExample' at (288, 522) on #idExample
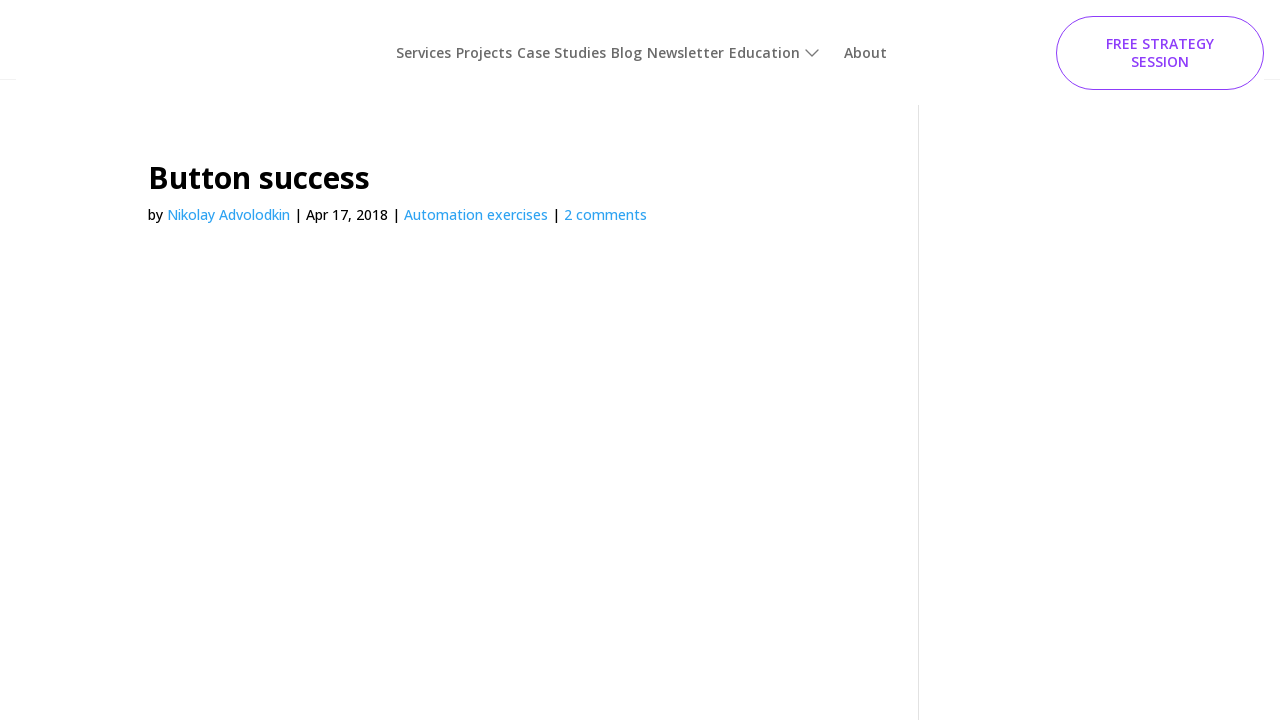

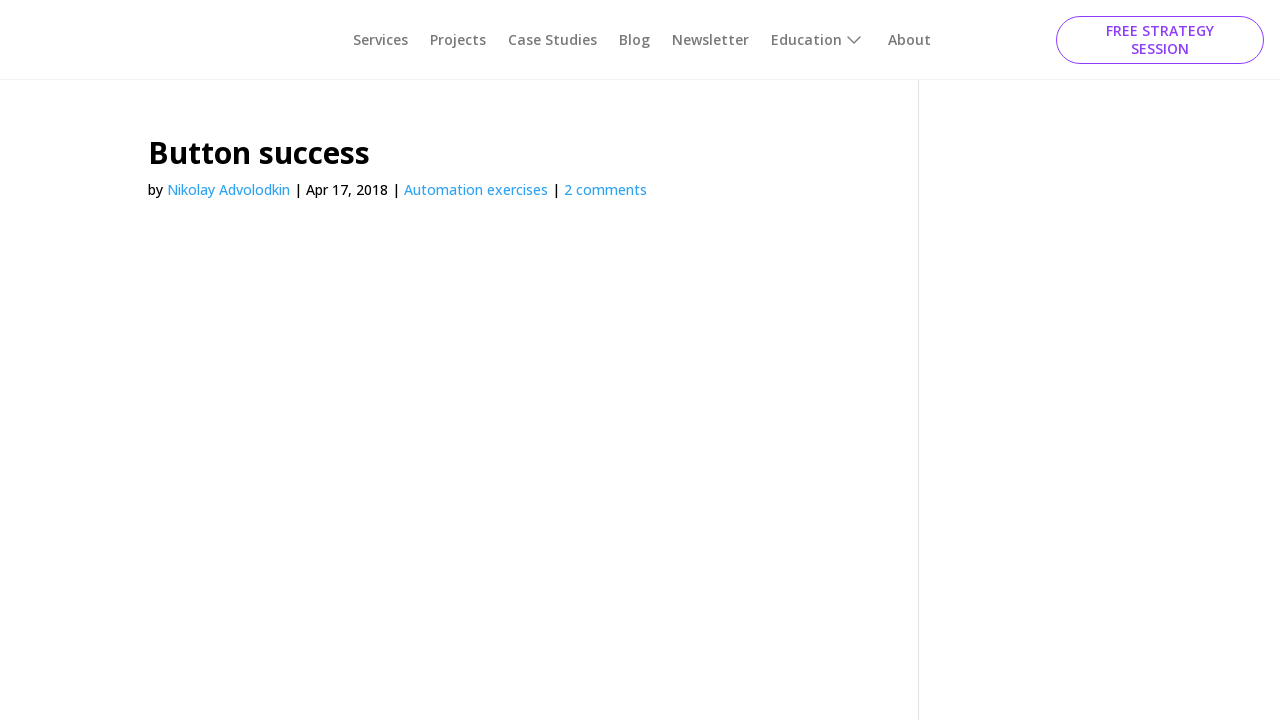